Tests JavaScript prompt alert functionality by navigating to the JS Alerts page, triggering a prompt dialog, dismissing it, then entering text and verifying the result message.

Starting URL: https://the-internet.herokuapp.com

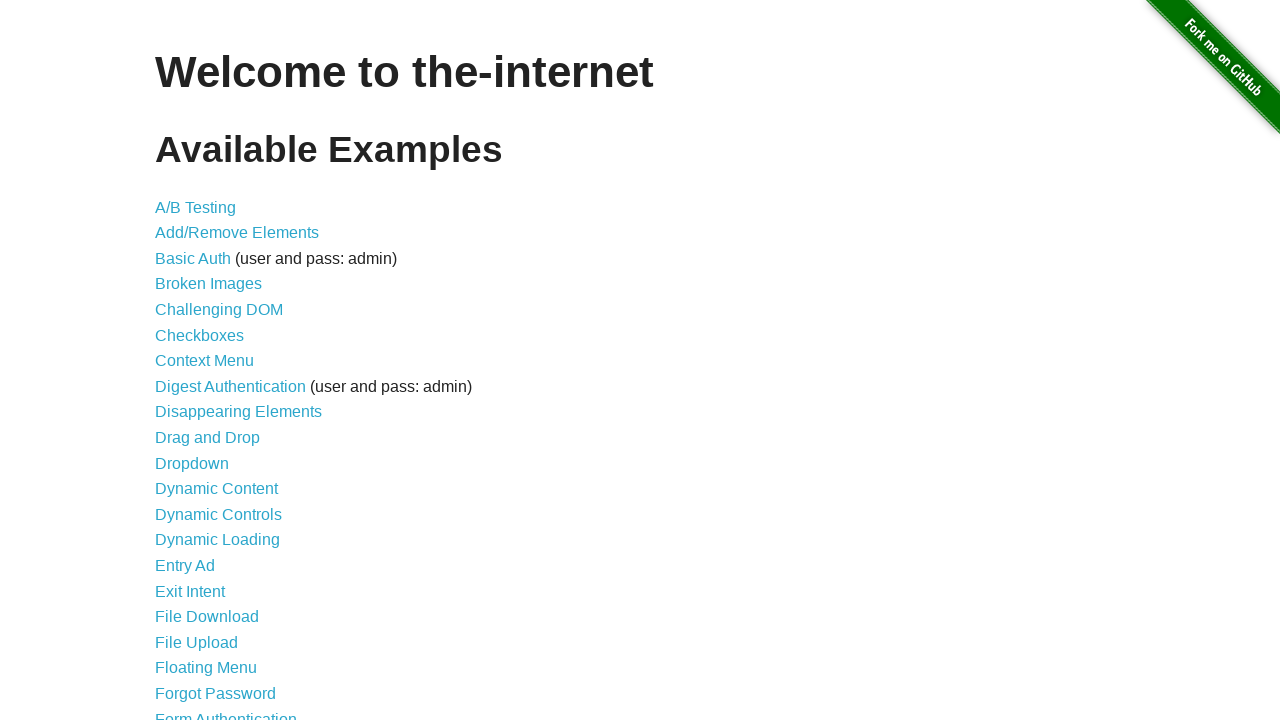

Clicked JavaScript Alerts link to navigate to JS Alerts page at (214, 361) on internal:role=link[name="JavaScript Alerts"i]
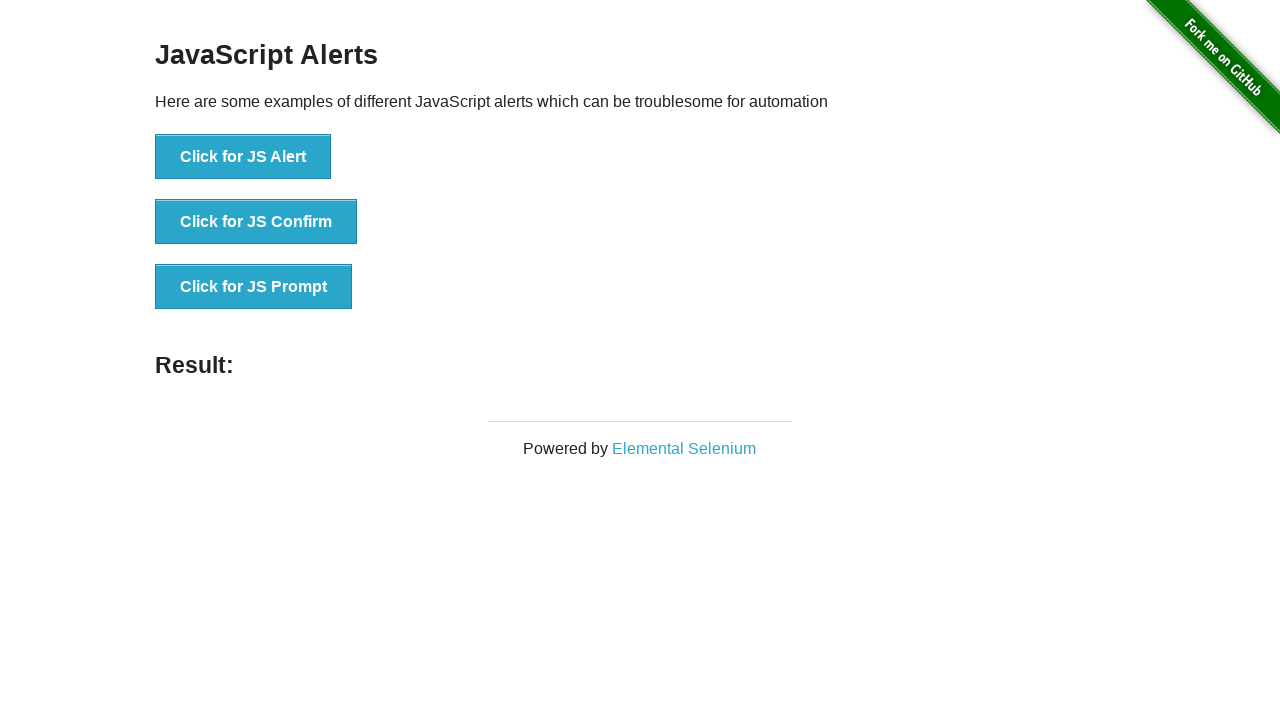

Set up dialog handler to dismiss the first prompt dialog
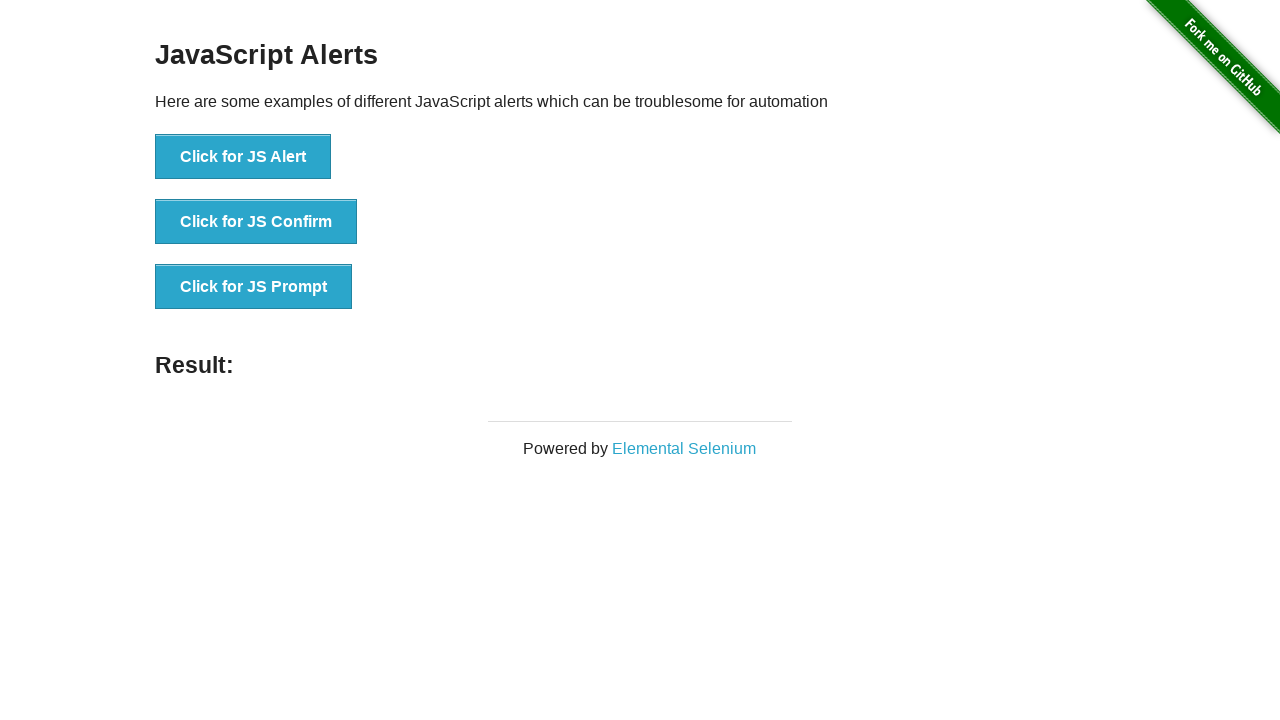

Clicked JS Prompt button to trigger first prompt dialog at (254, 287) on internal:role=button[name="Click for JS Prompt"i]
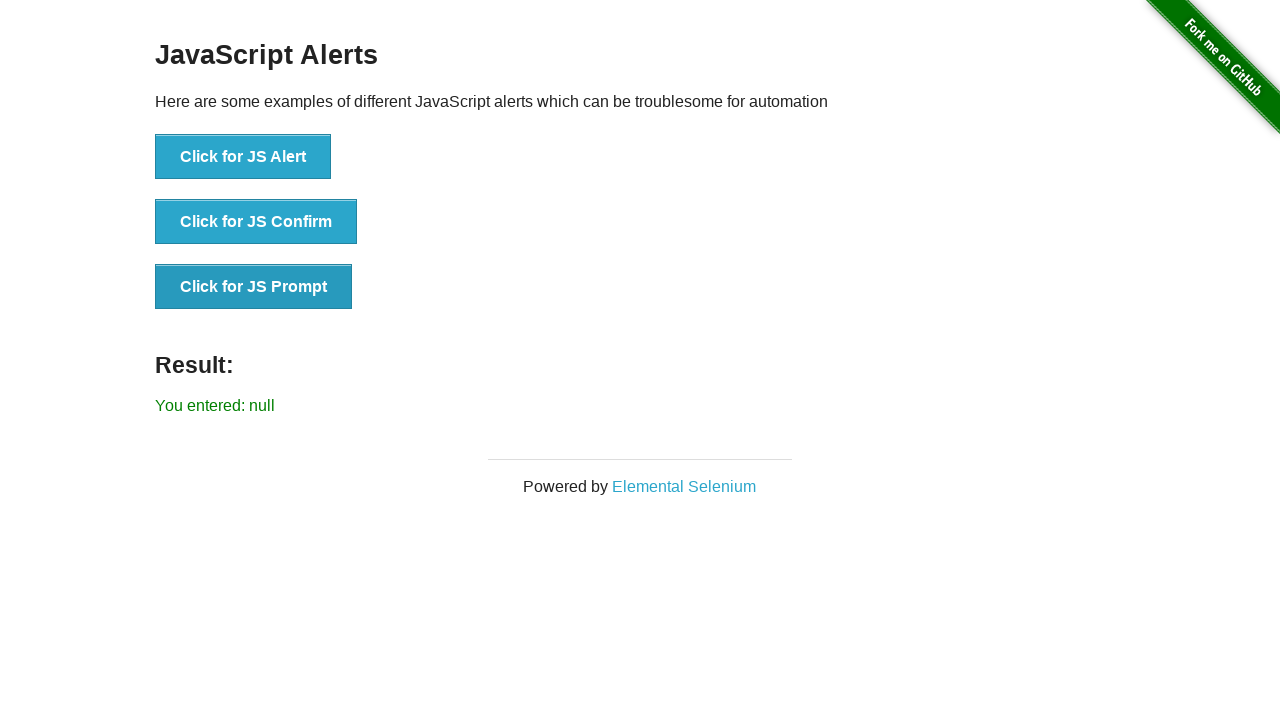

Set up dialog handler to accept prompt with 'playwright' text
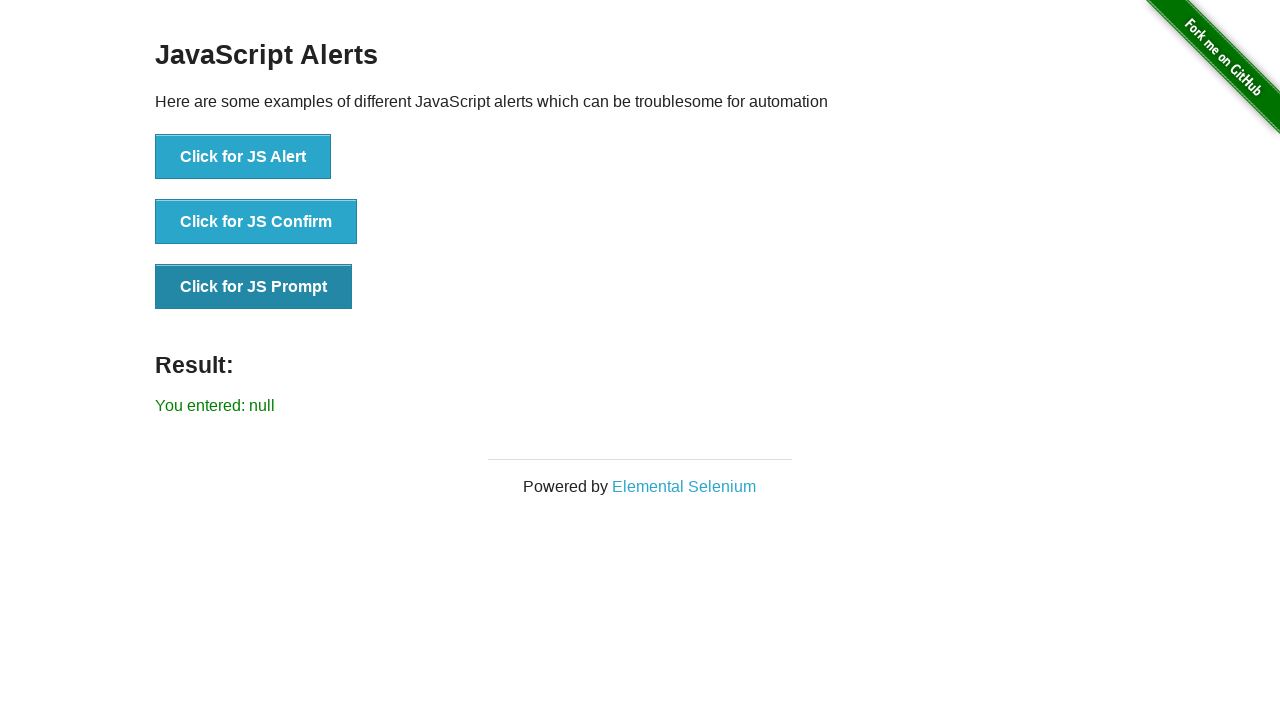

Clicked JS Prompt button again to trigger prompt dialog with text input at (254, 287) on internal:role=button[name="Click for JS Prompt"i]
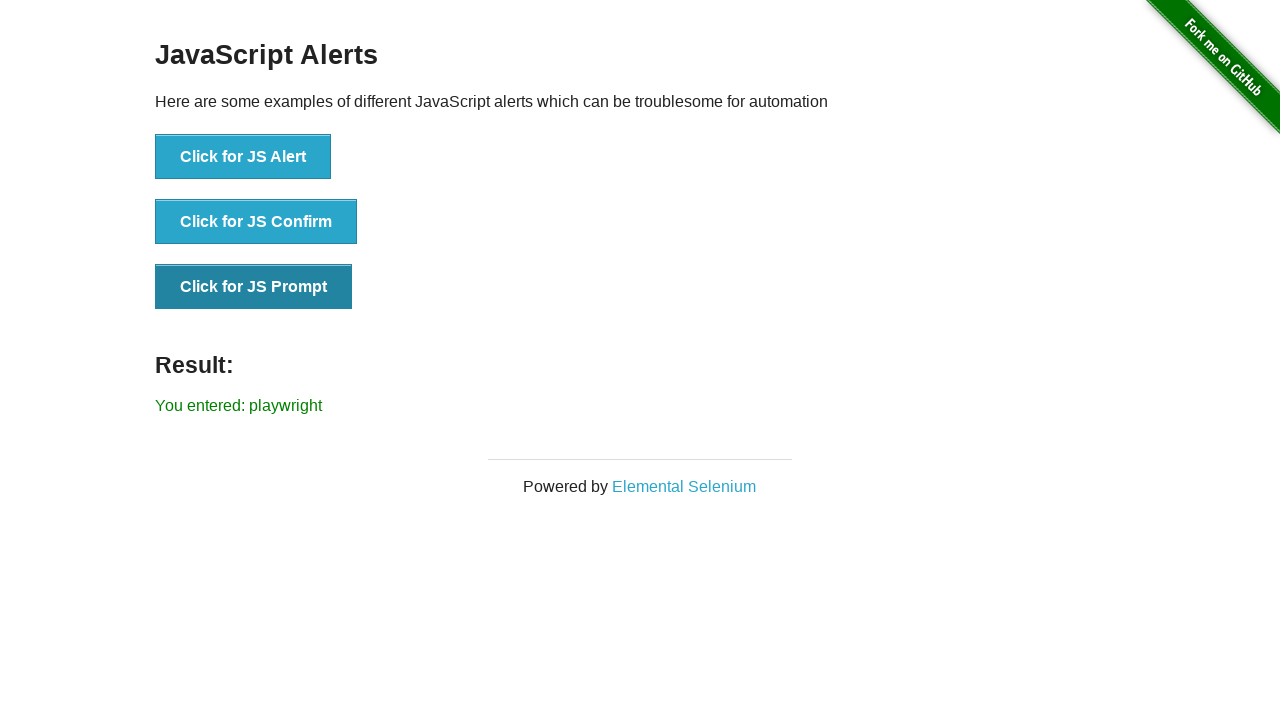

Waited for result message 'You entered: playwright' to appear
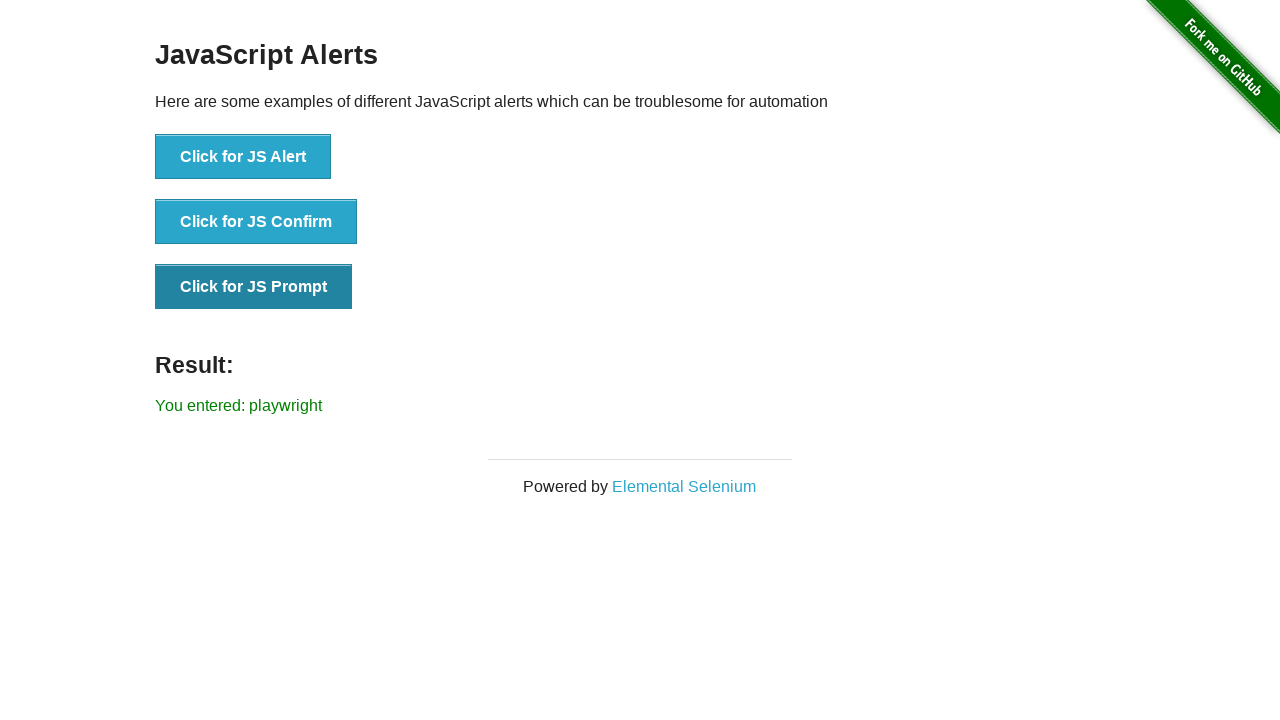

Clicked on result text to verify it exists at (640, 406) on internal:text="You entered: playwright"i
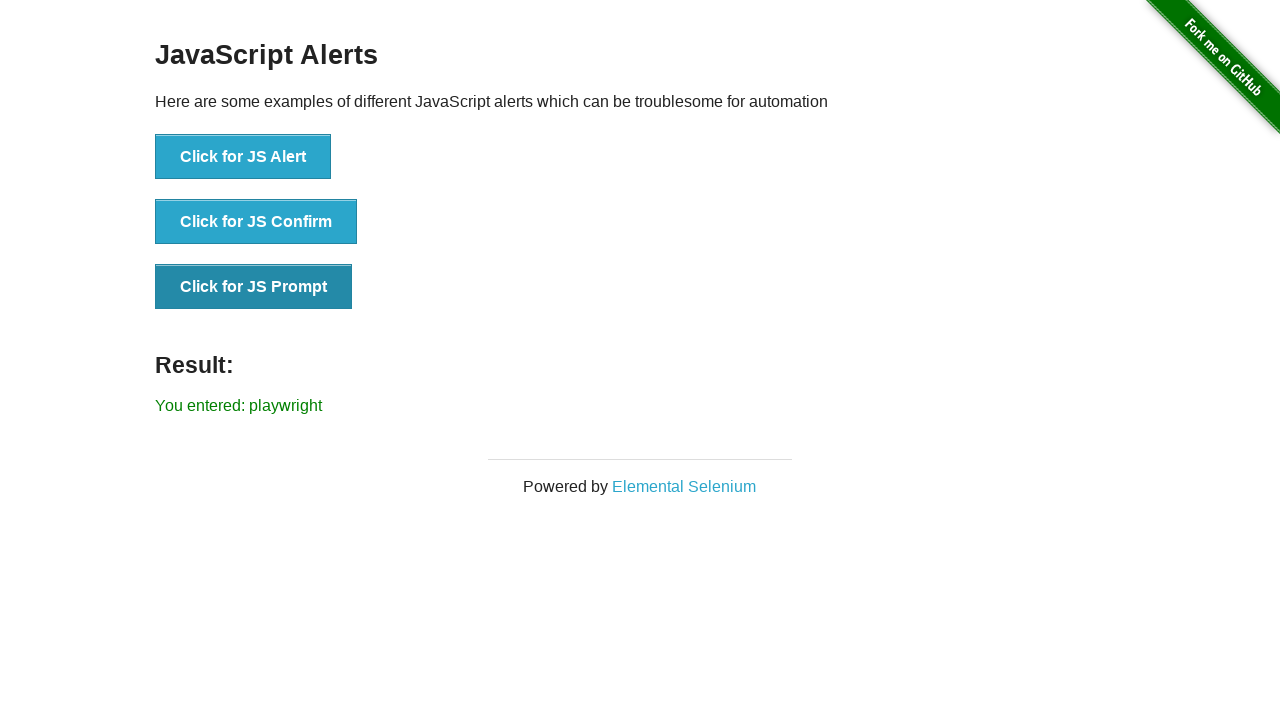

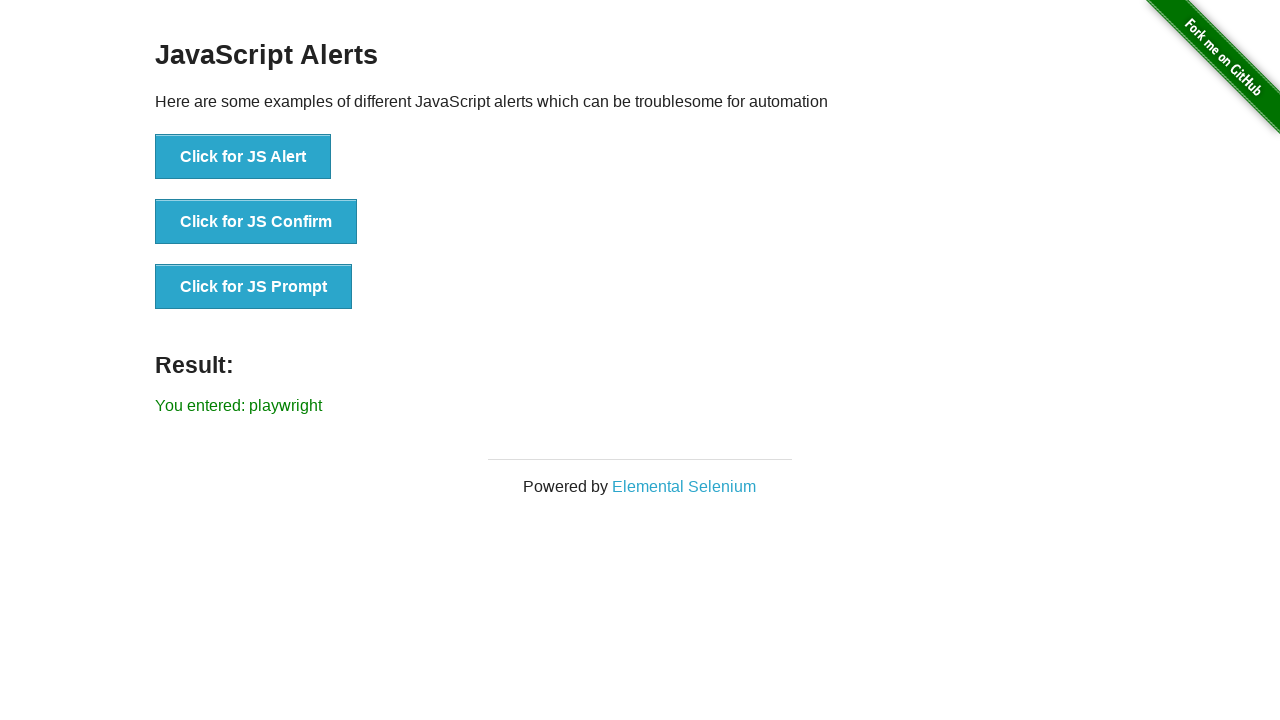